Tests radio button interaction on a forms demo page by clicking the "Butter" radio button, then iterating through all radio buttons to find and select the "Cheese" option.

Starting URL: http://echoecho.com/htmlforms10.htm

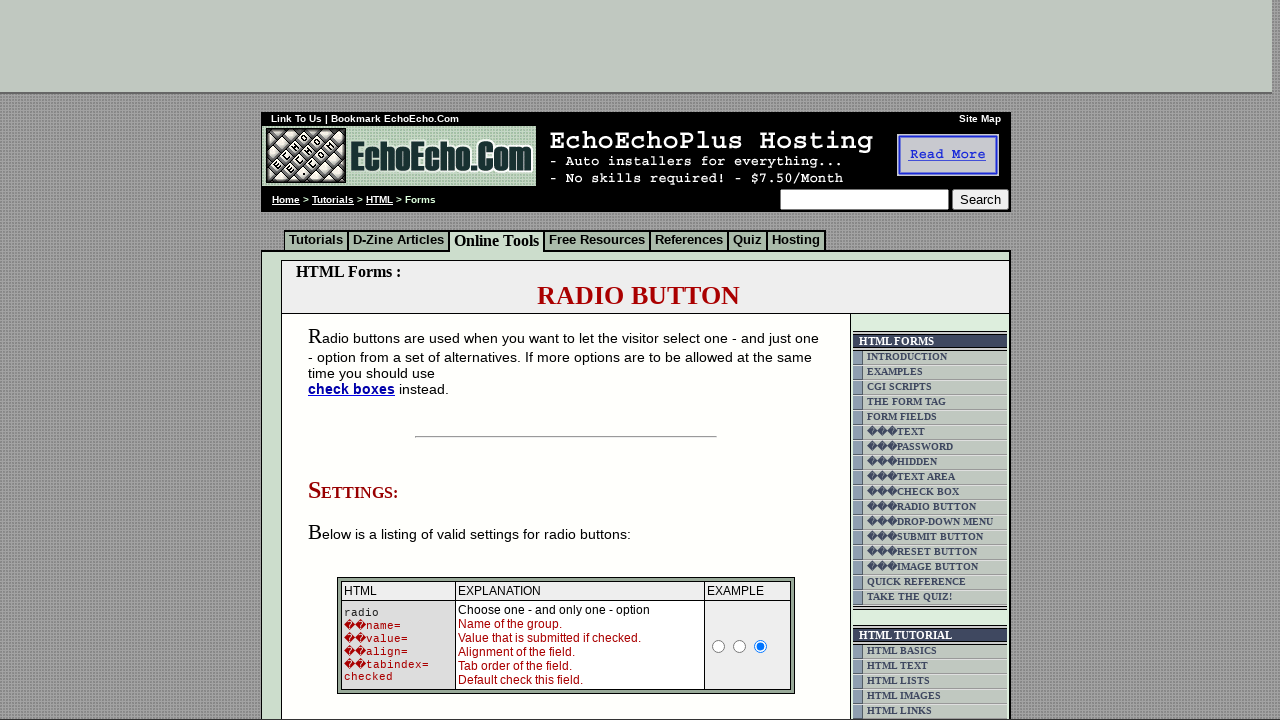

Clicked the 'Butter' radio button at (356, 360) on input[value='Butter']
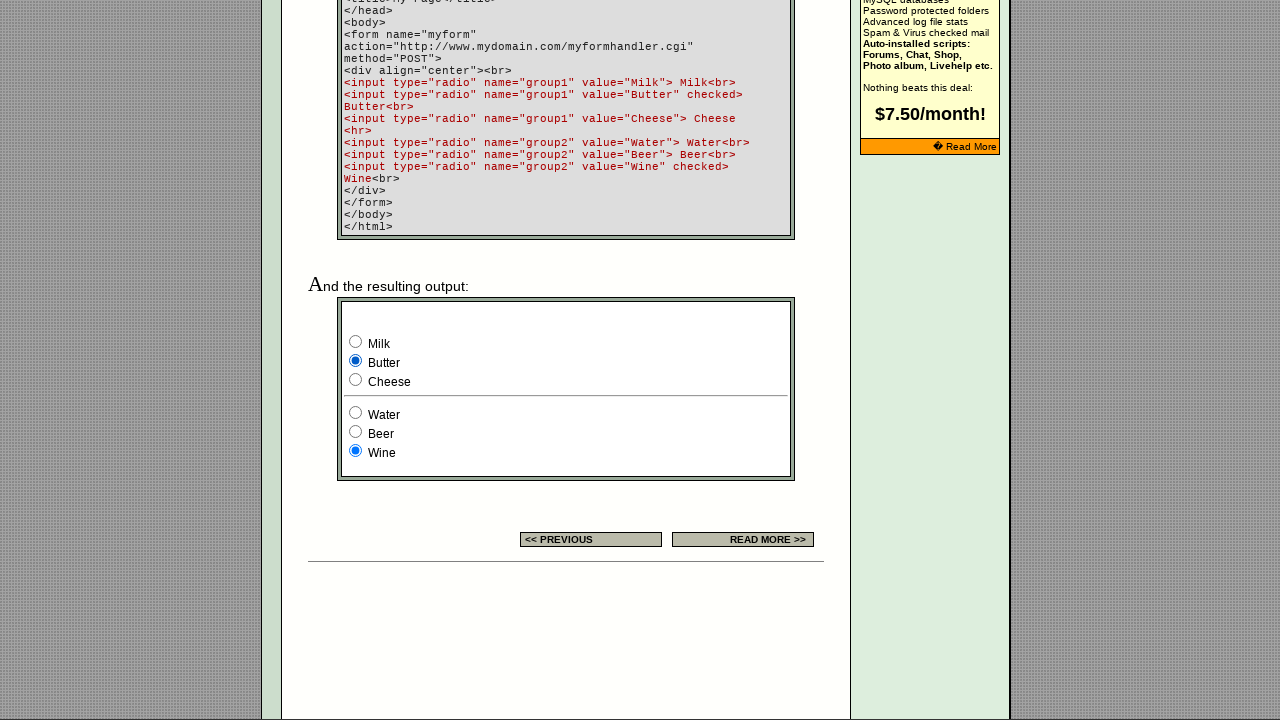

Waited 1 second to observe Butter selection
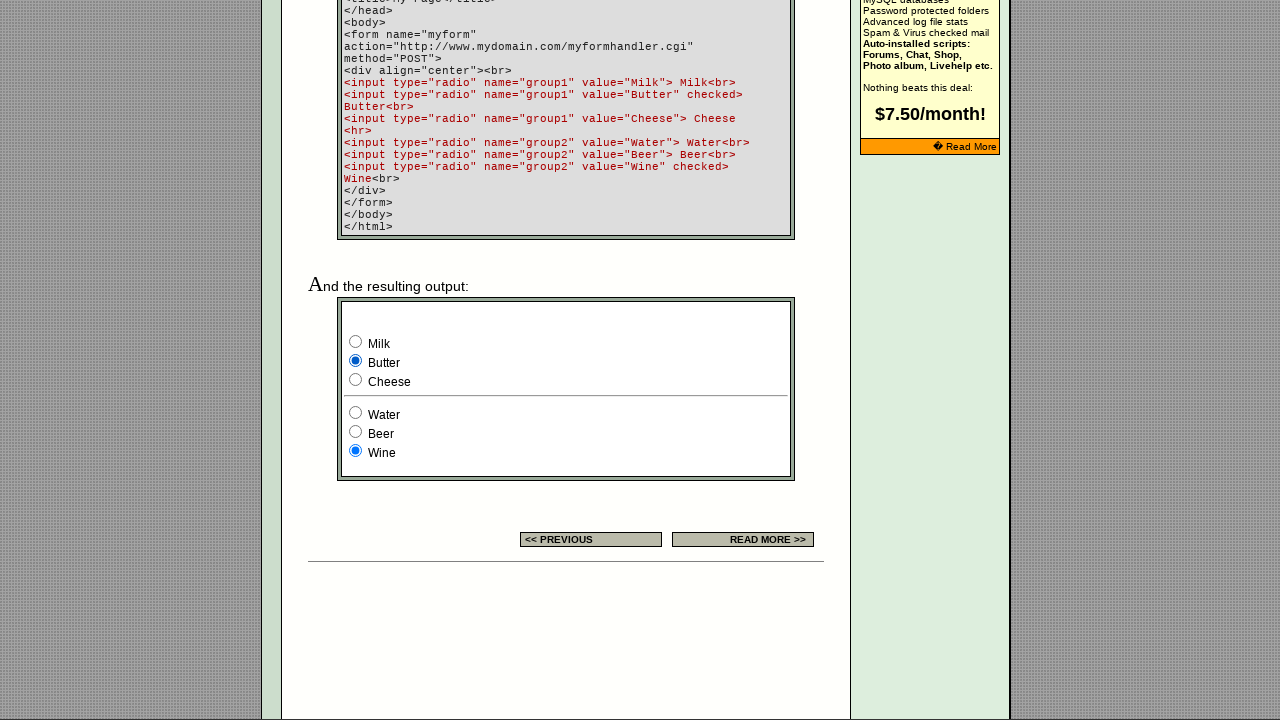

Located all radio button elements
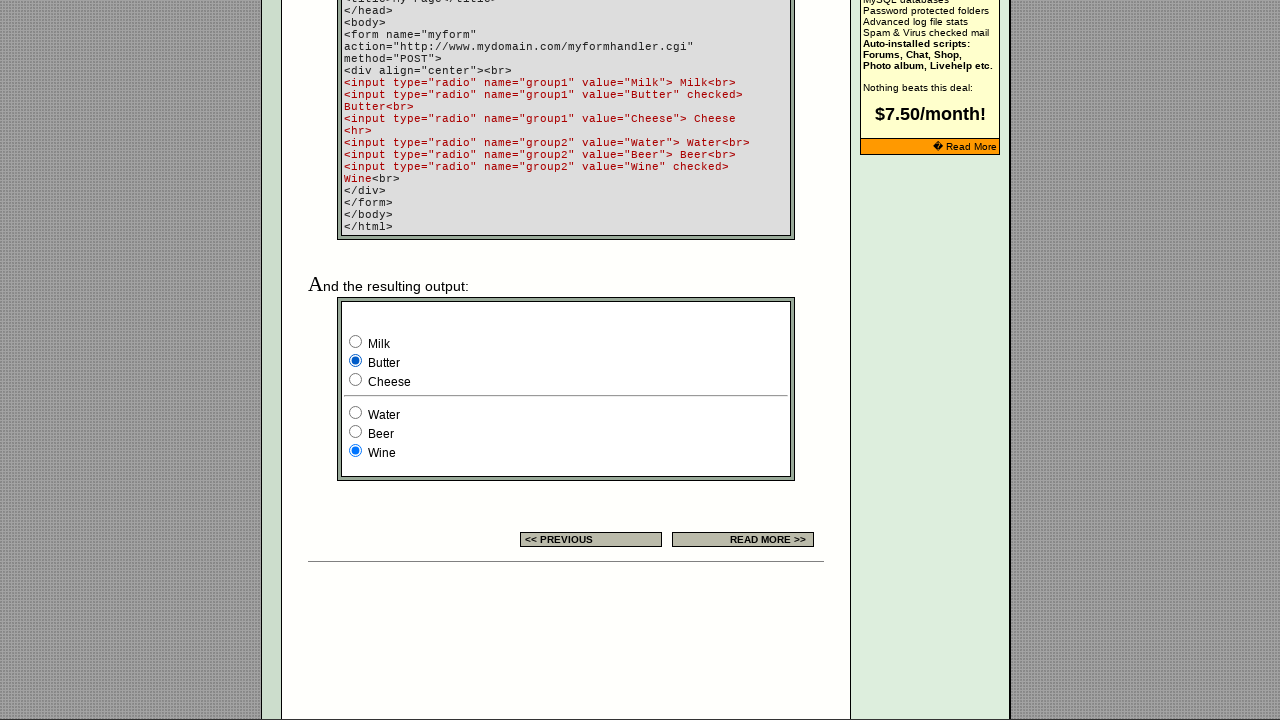

Found 9 radio buttons on the page
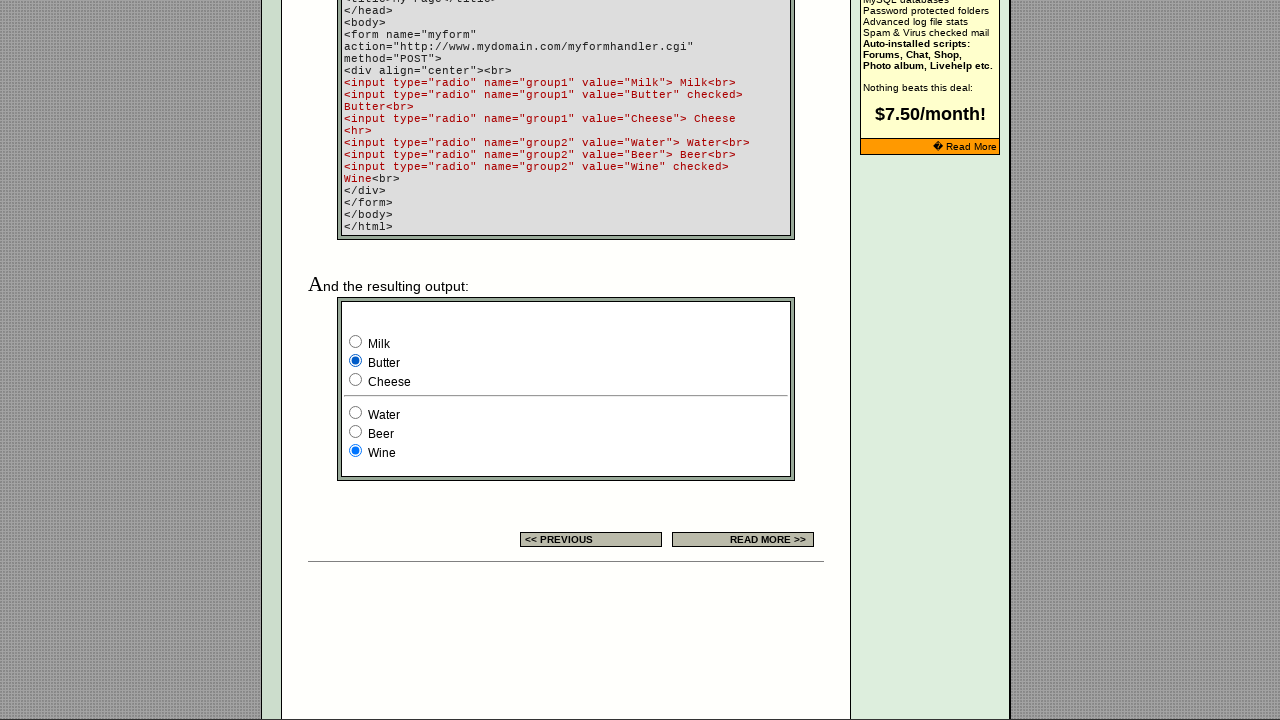

Accessing radio button at index 0
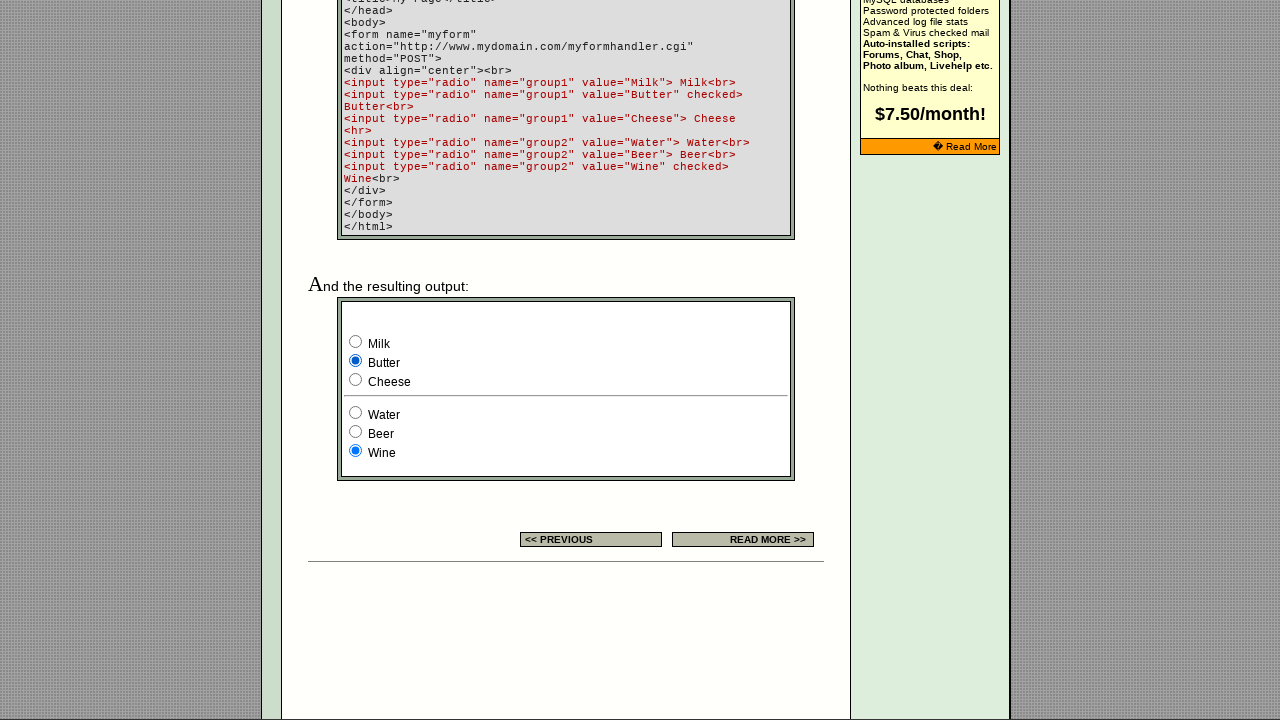

Retrieved value attribute: 'None'
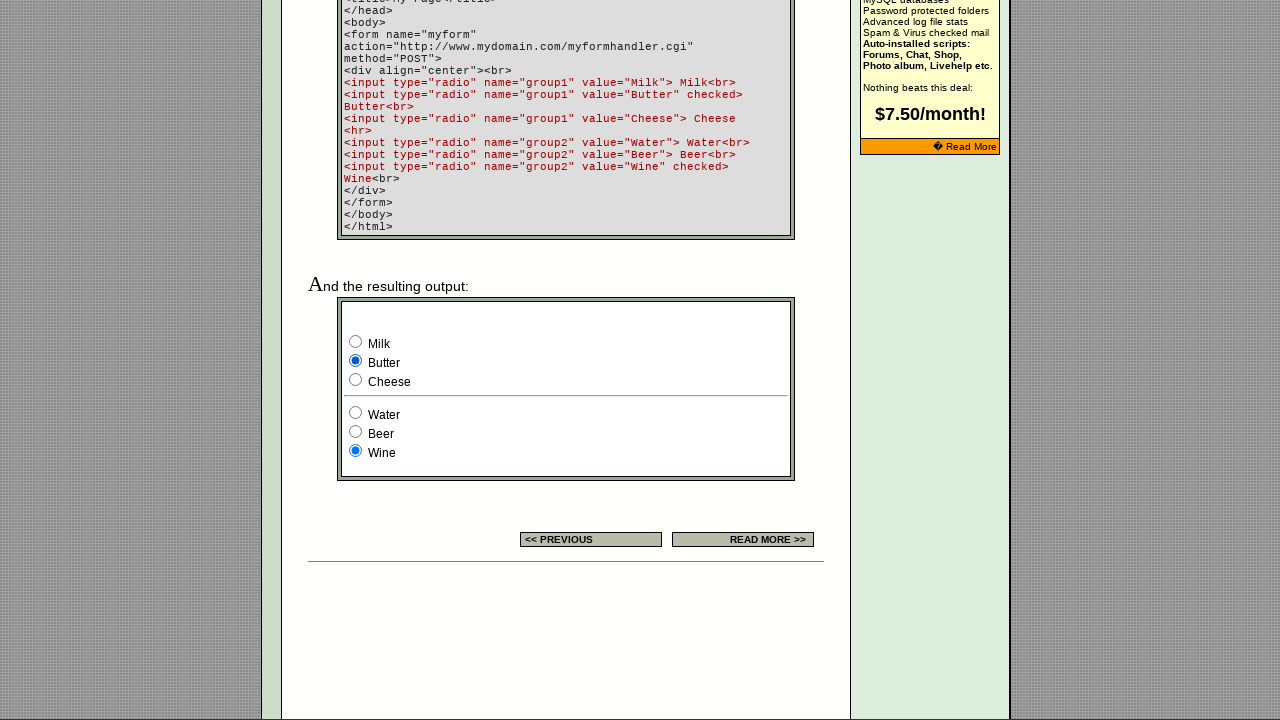

Accessing radio button at index 1
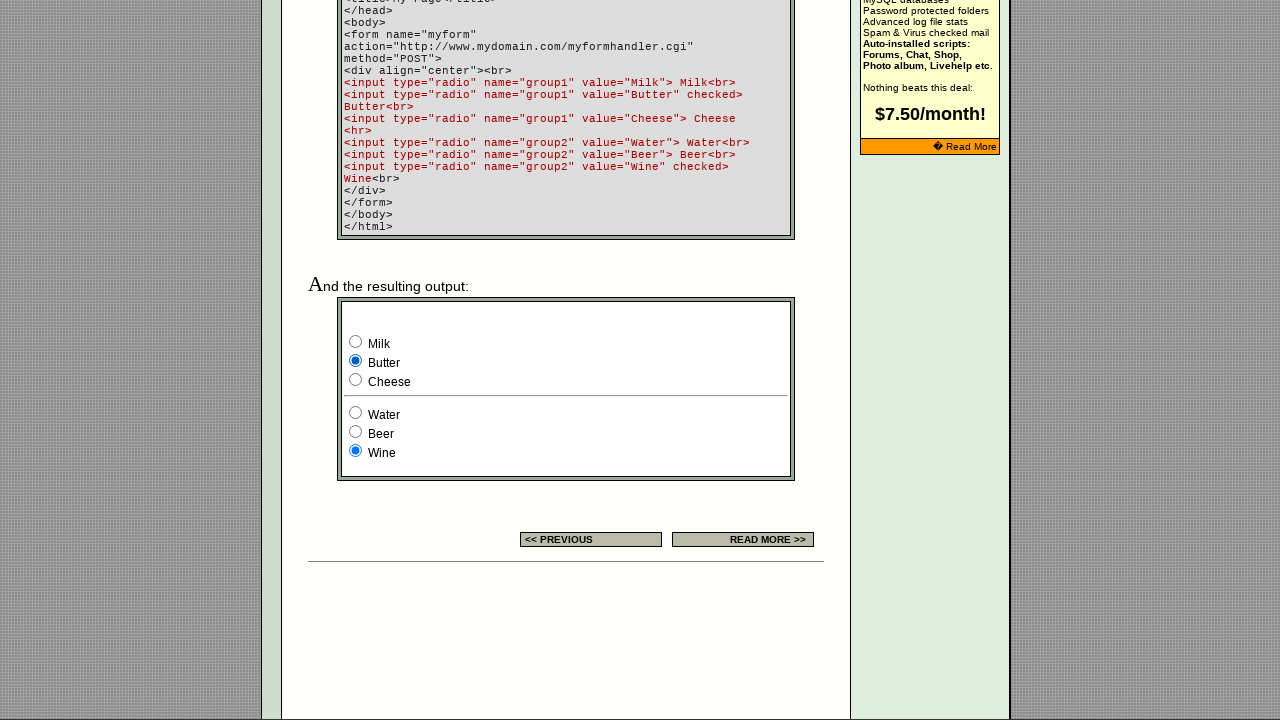

Retrieved value attribute: 'None'
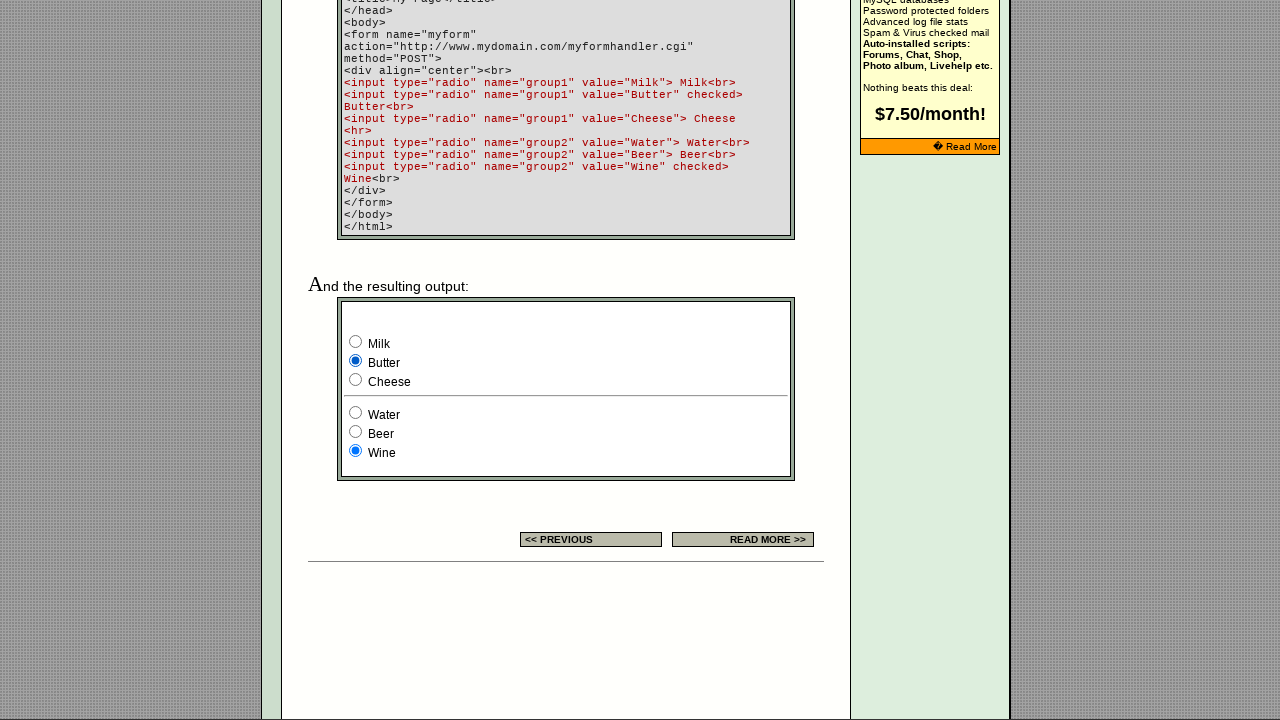

Accessing radio button at index 2
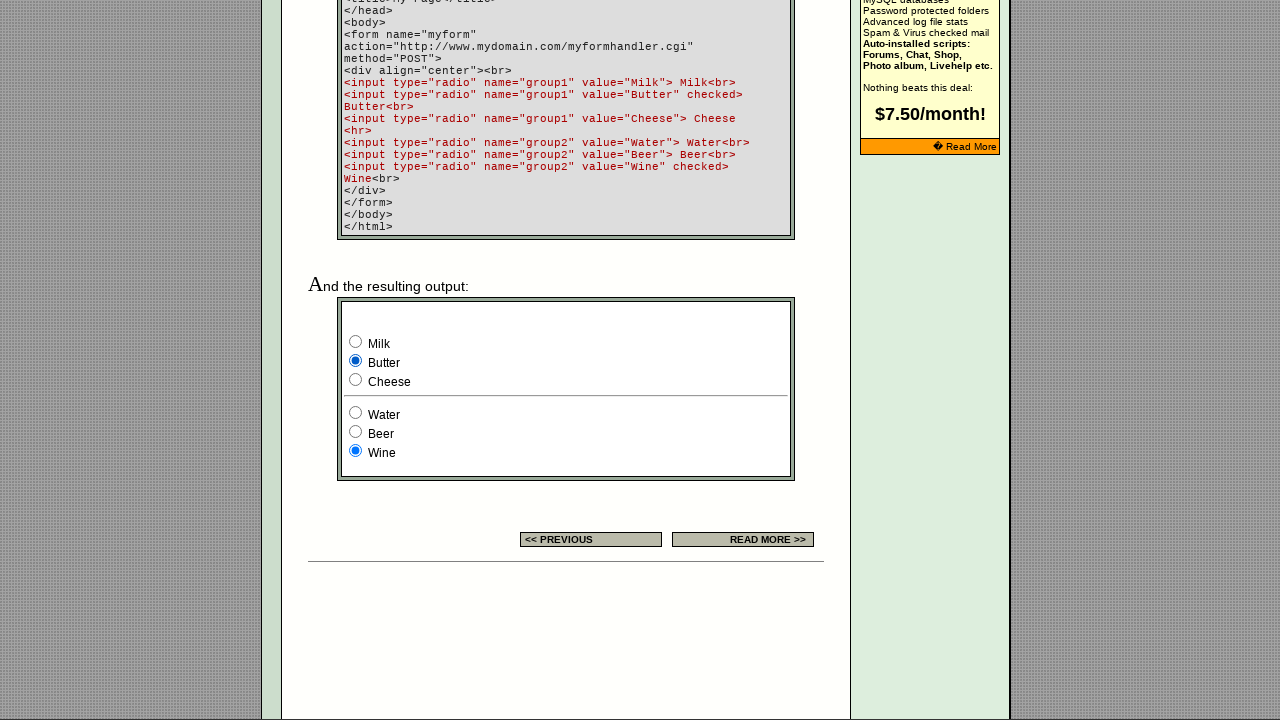

Retrieved value attribute: 'None'
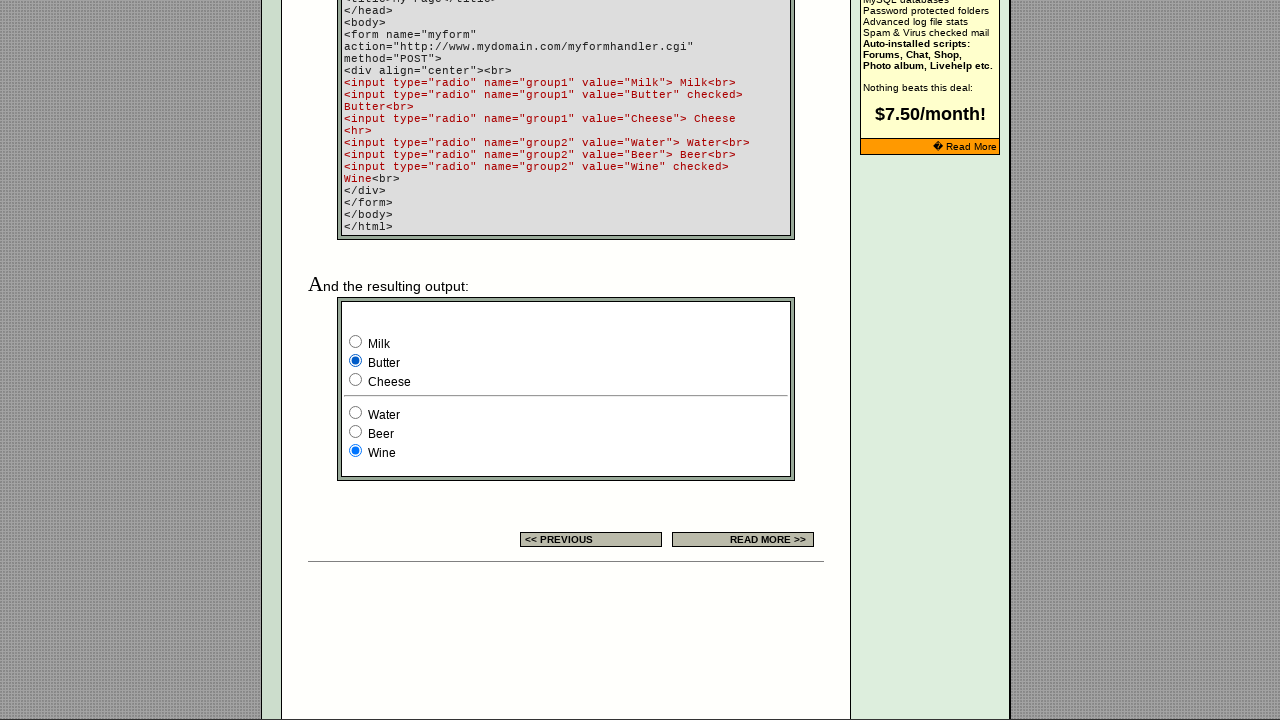

Accessing radio button at index 3
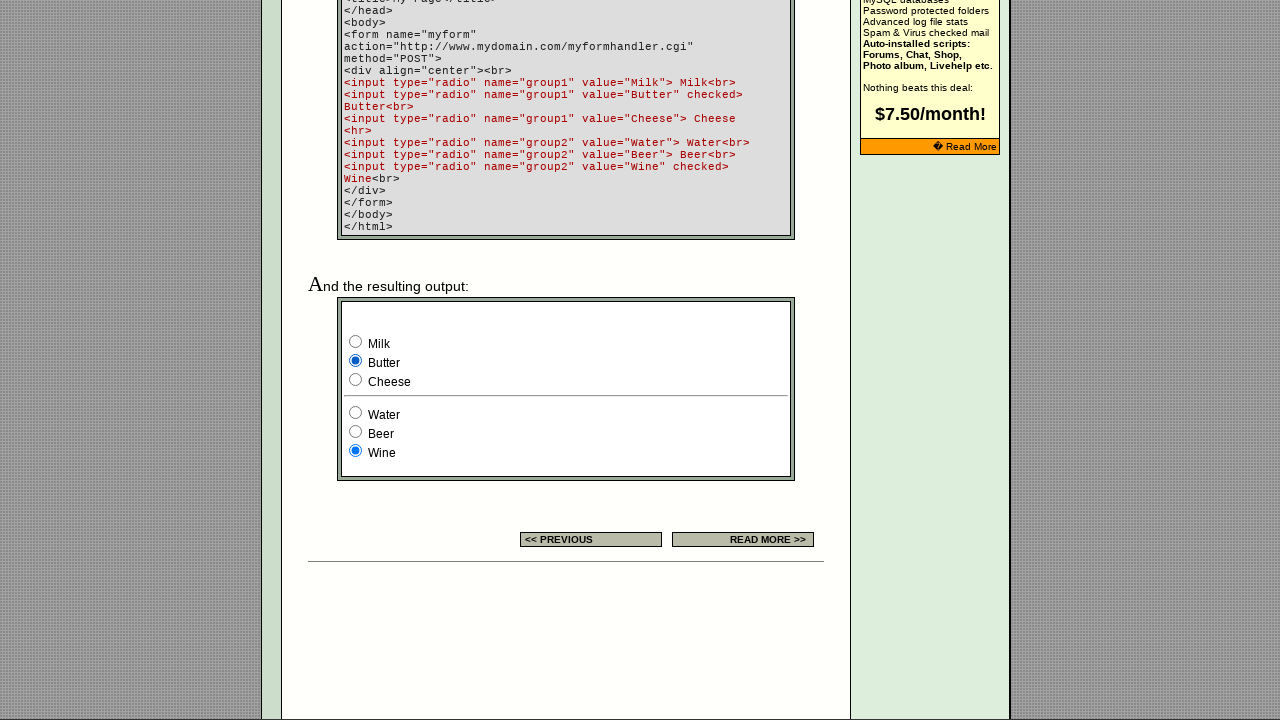

Retrieved value attribute: 'Milk'
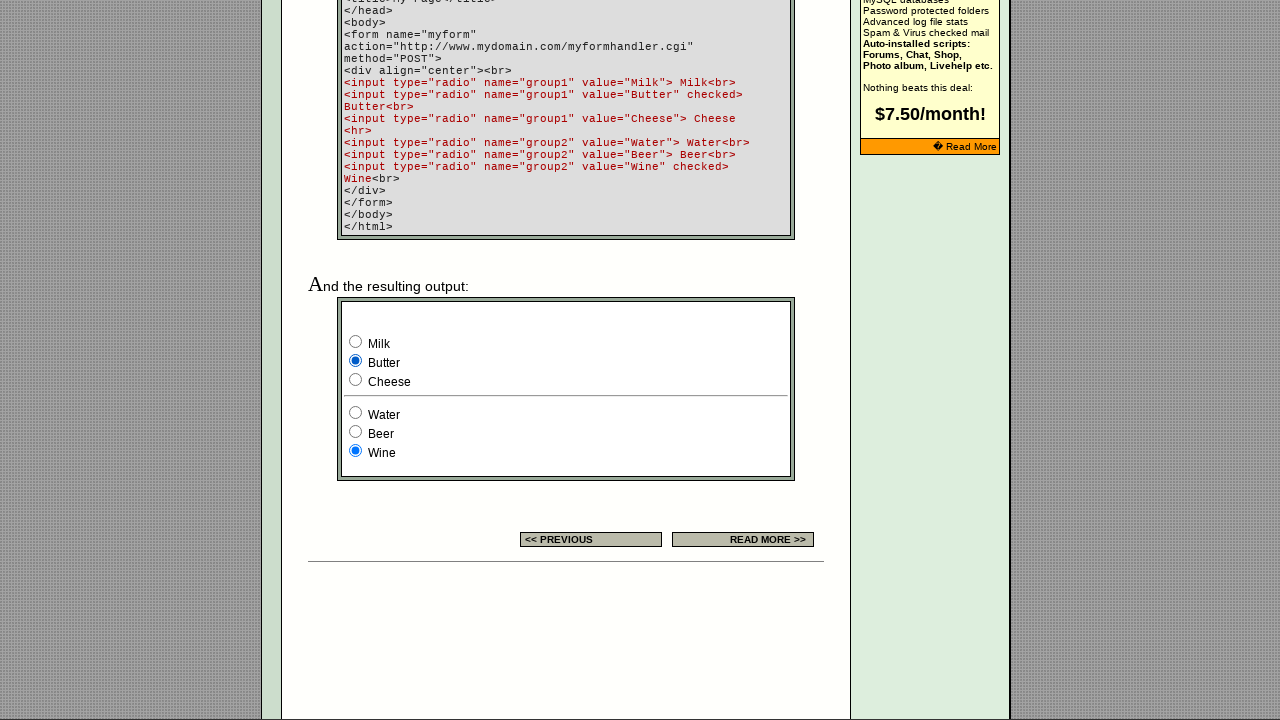

Accessing radio button at index 4
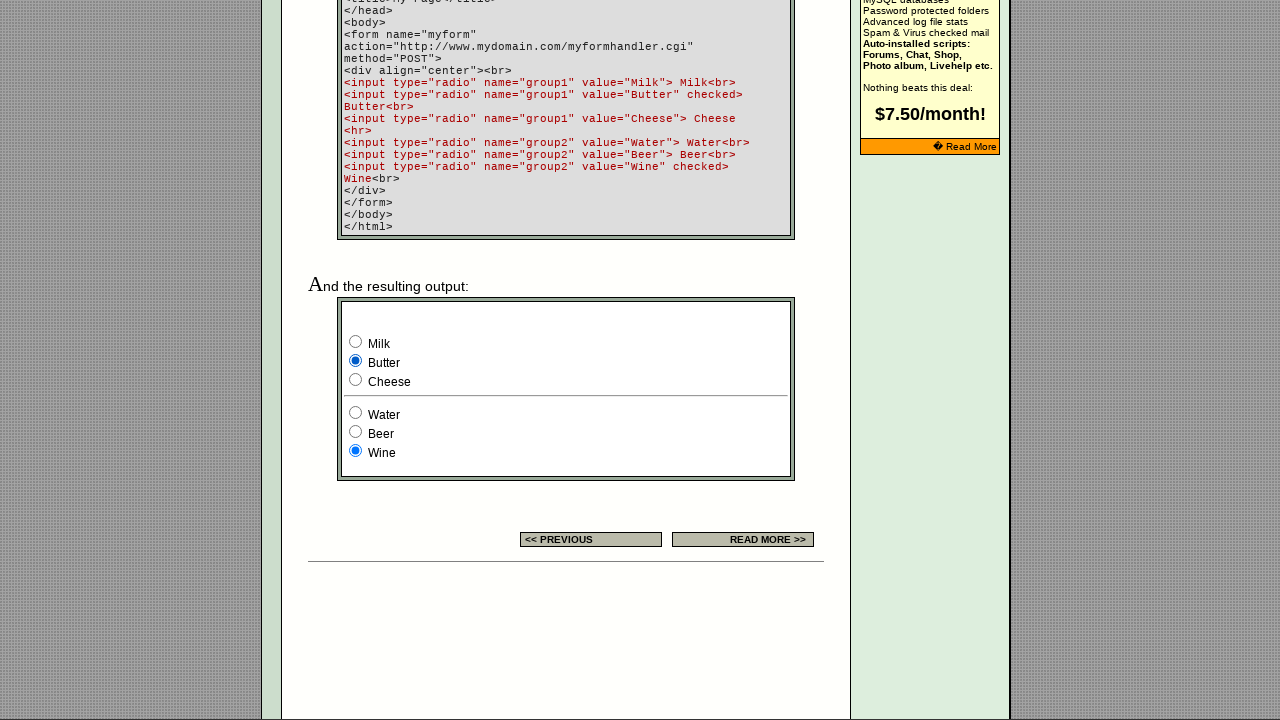

Retrieved value attribute: 'Butter'
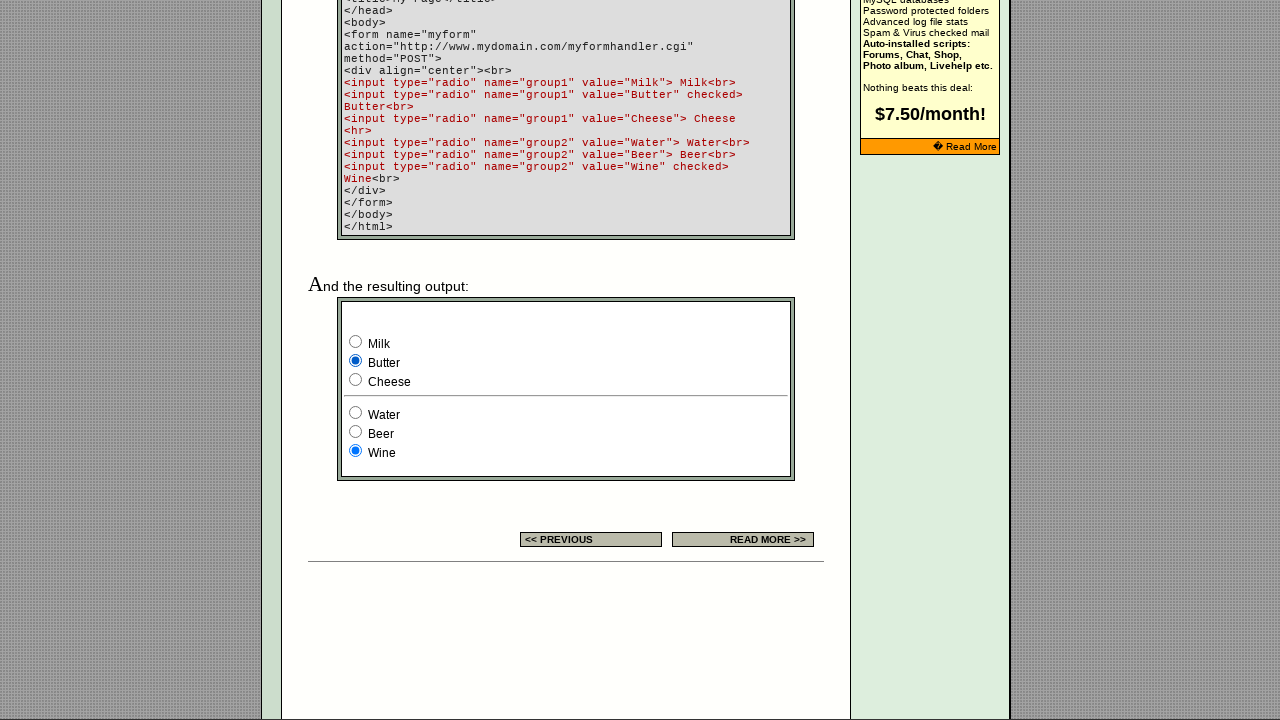

Accessing radio button at index 5
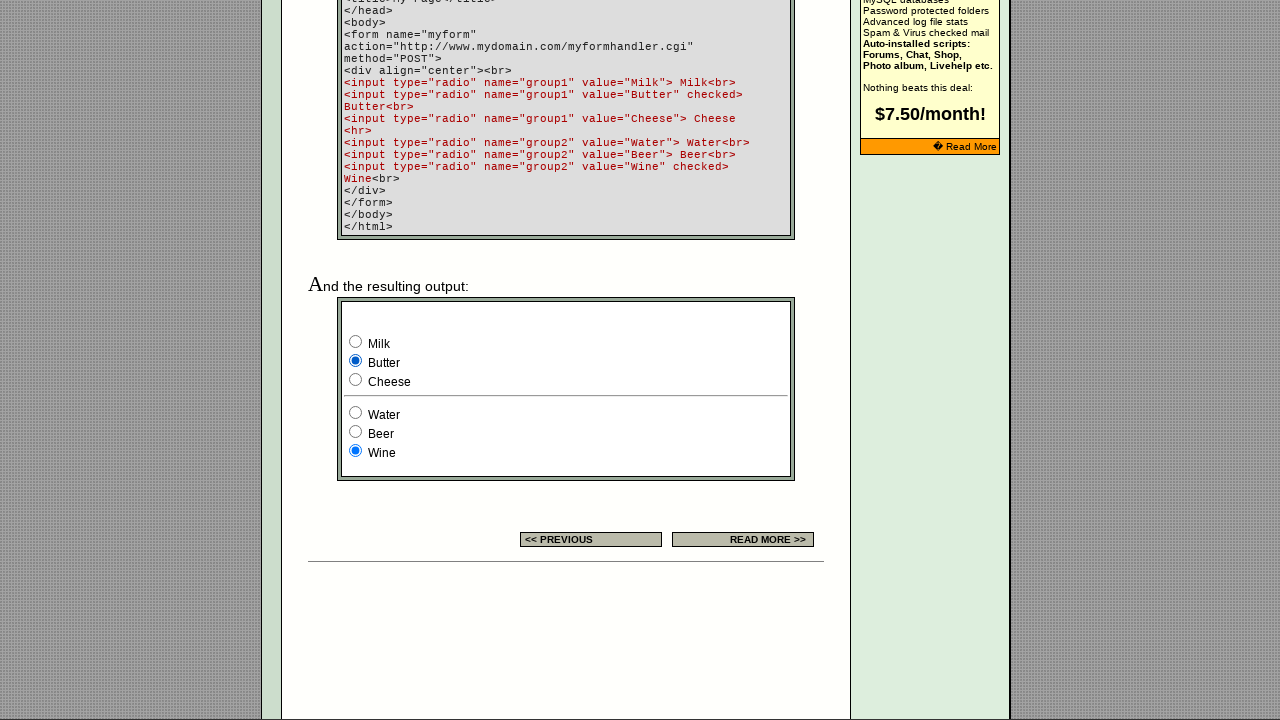

Retrieved value attribute: 'Cheese'
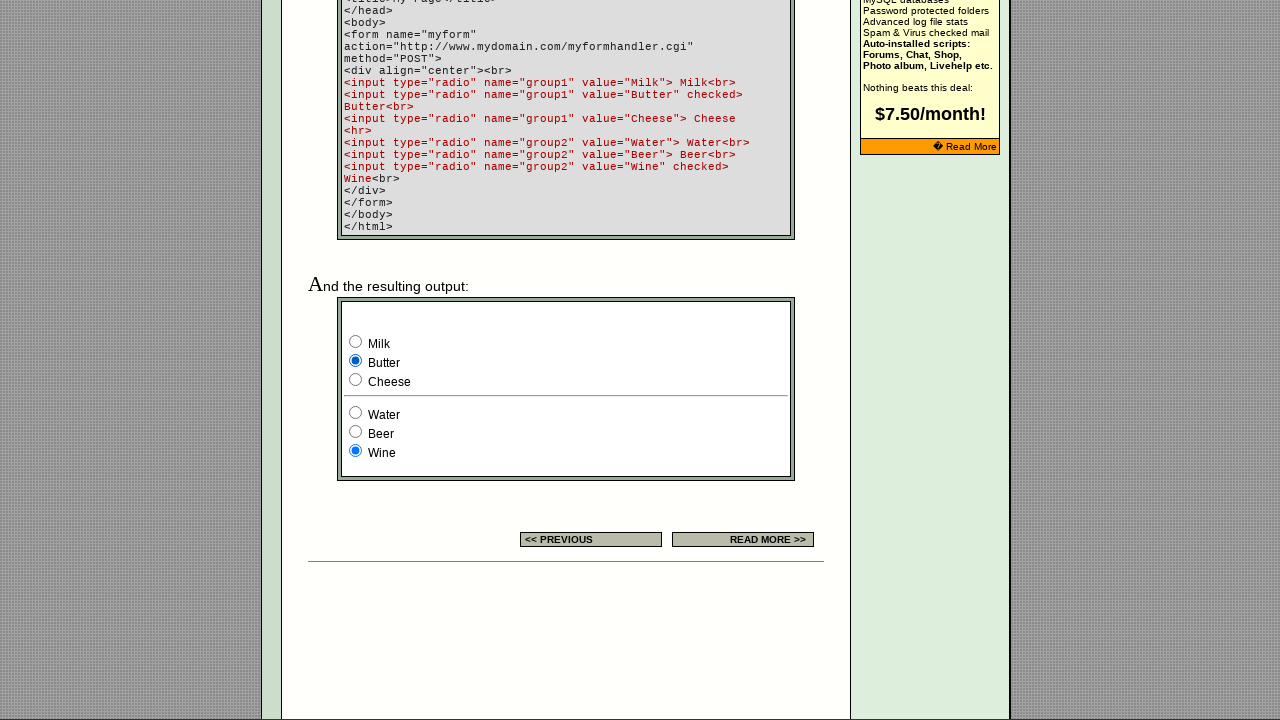

Clicked the 'Cheese' radio button at (356, 380) on input[type='radio'] >> nth=5
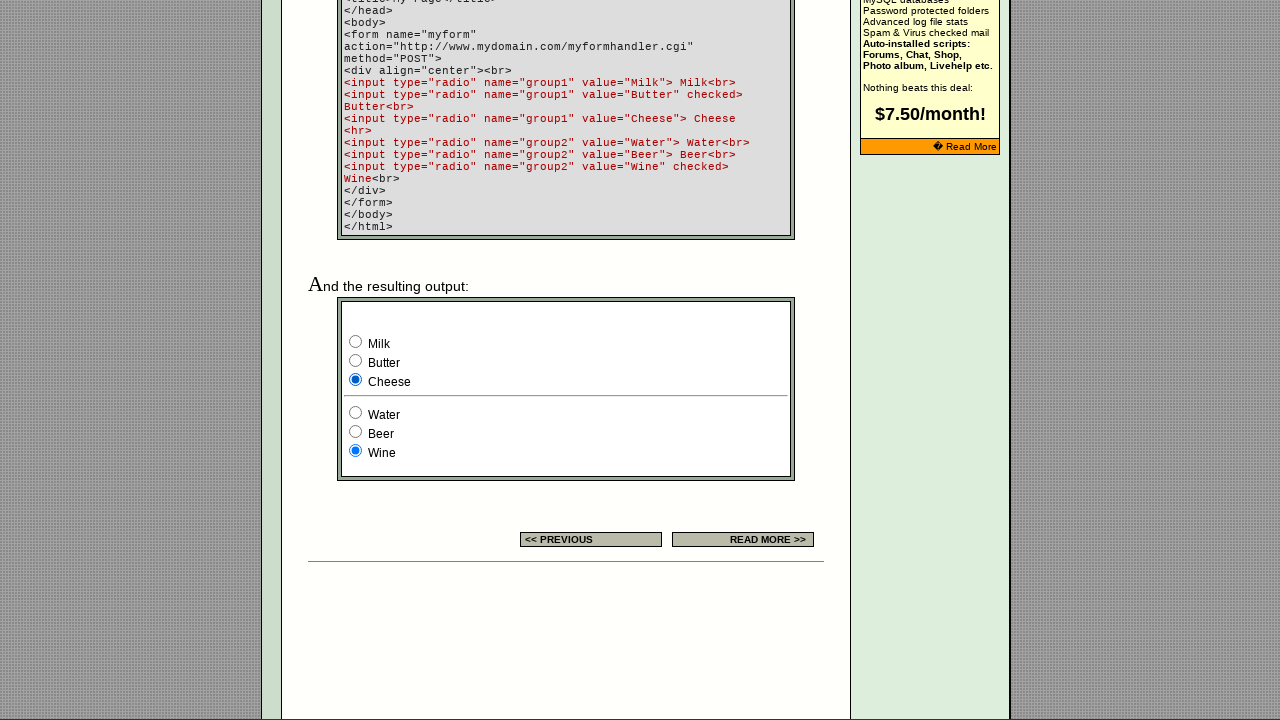

Waited 1 second to observe Cheese selection
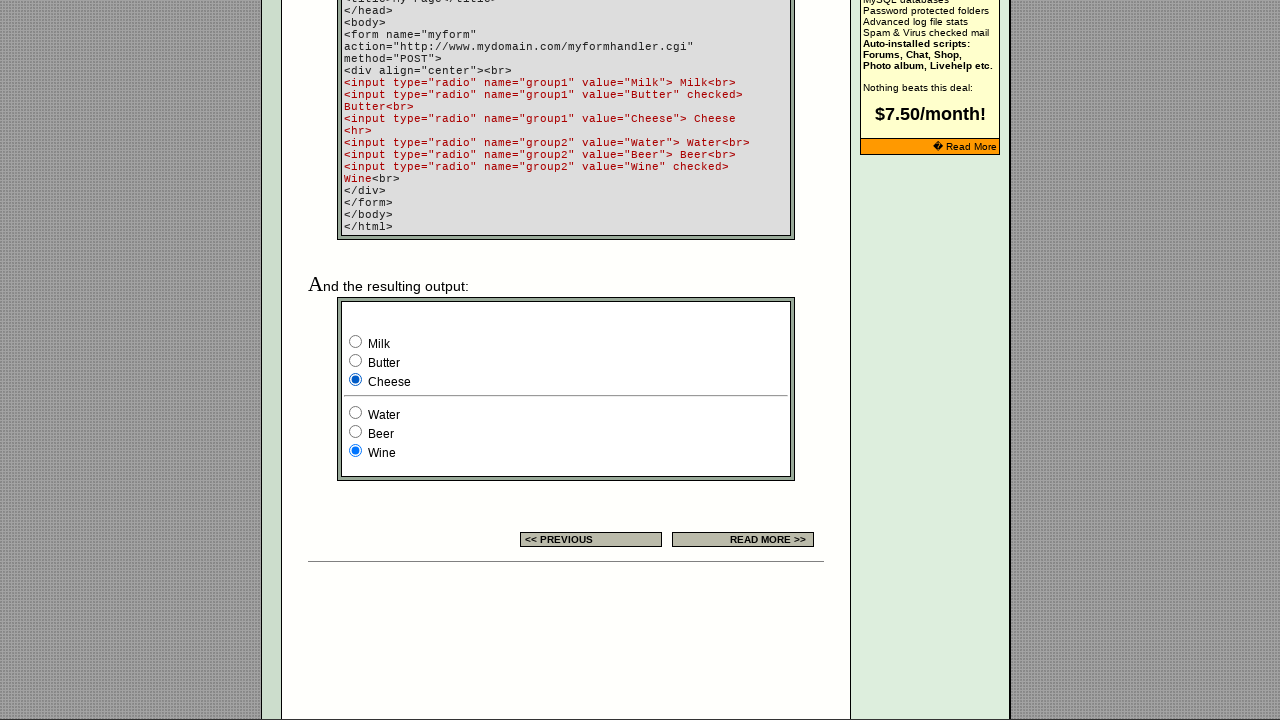

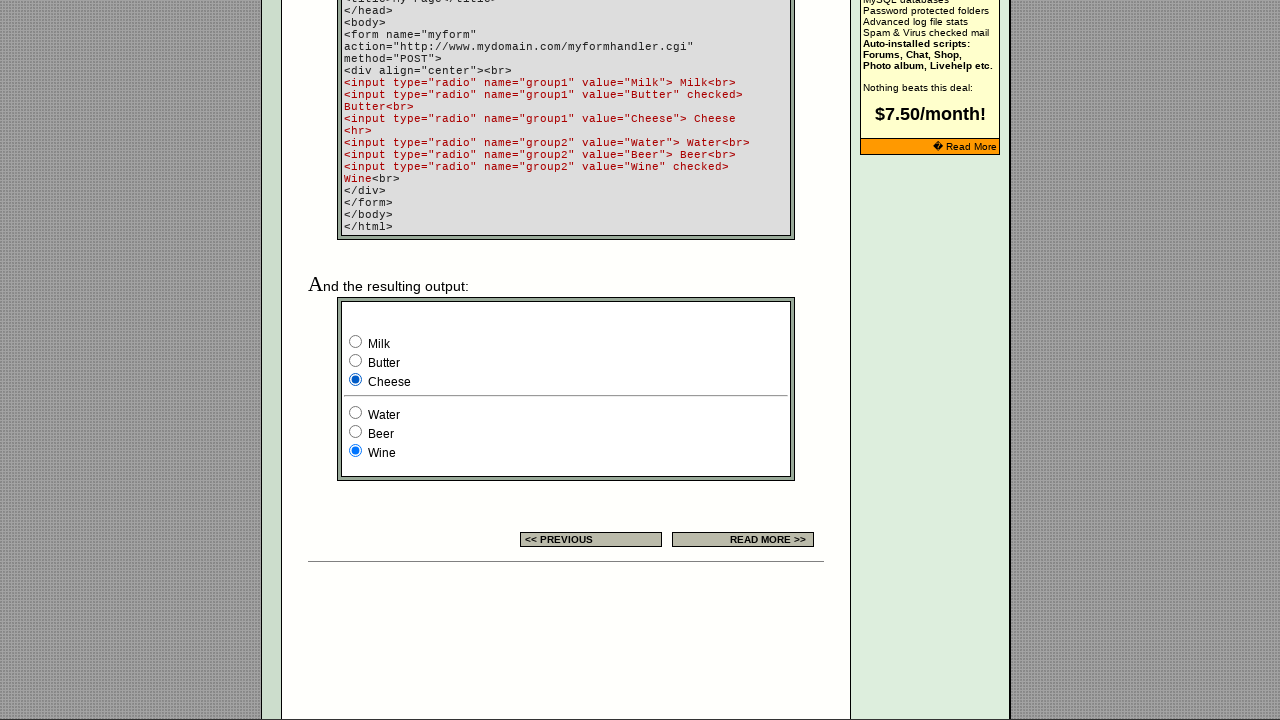